Tests dynamic controls by clicking a checkbox, removing it, then adding it back, verifying element staleness and visibility

Starting URL: https://the-internet.herokuapp.com/

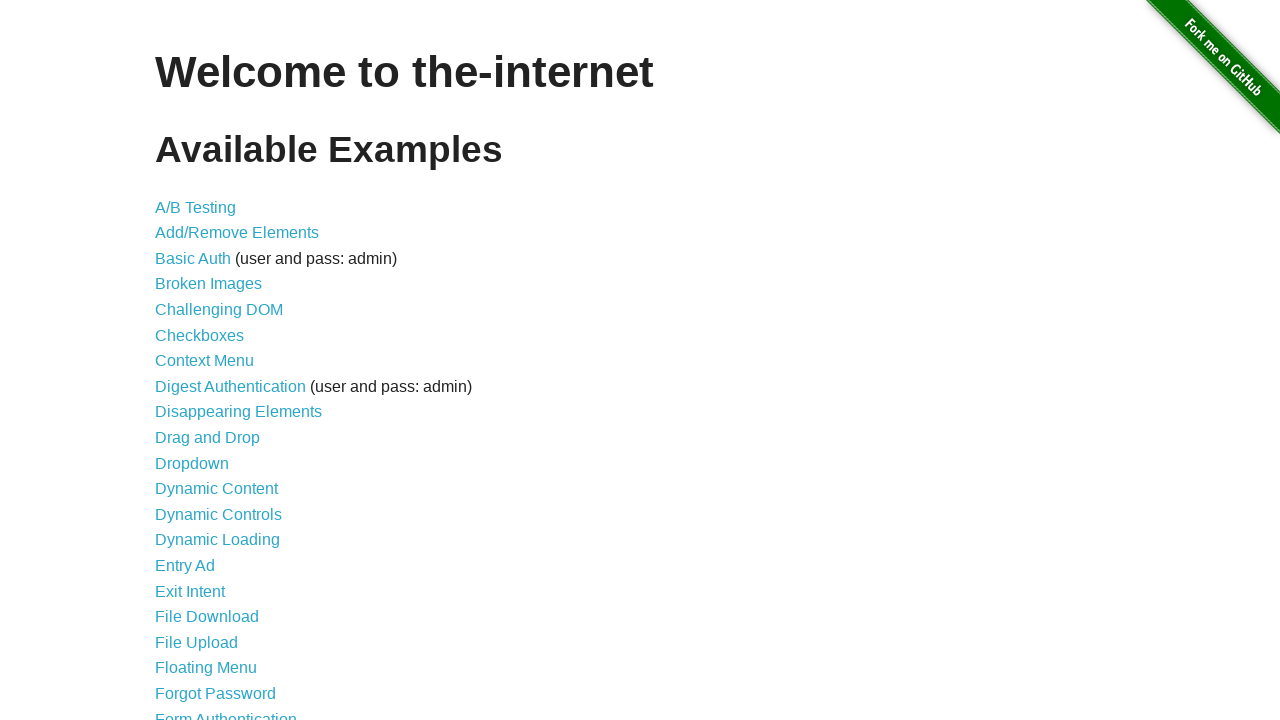

Clicked link to navigate to Dynamic Controls page at (218, 514) on xpath=//div[@id='content']/ul//a[@href='/dynamic_controls']
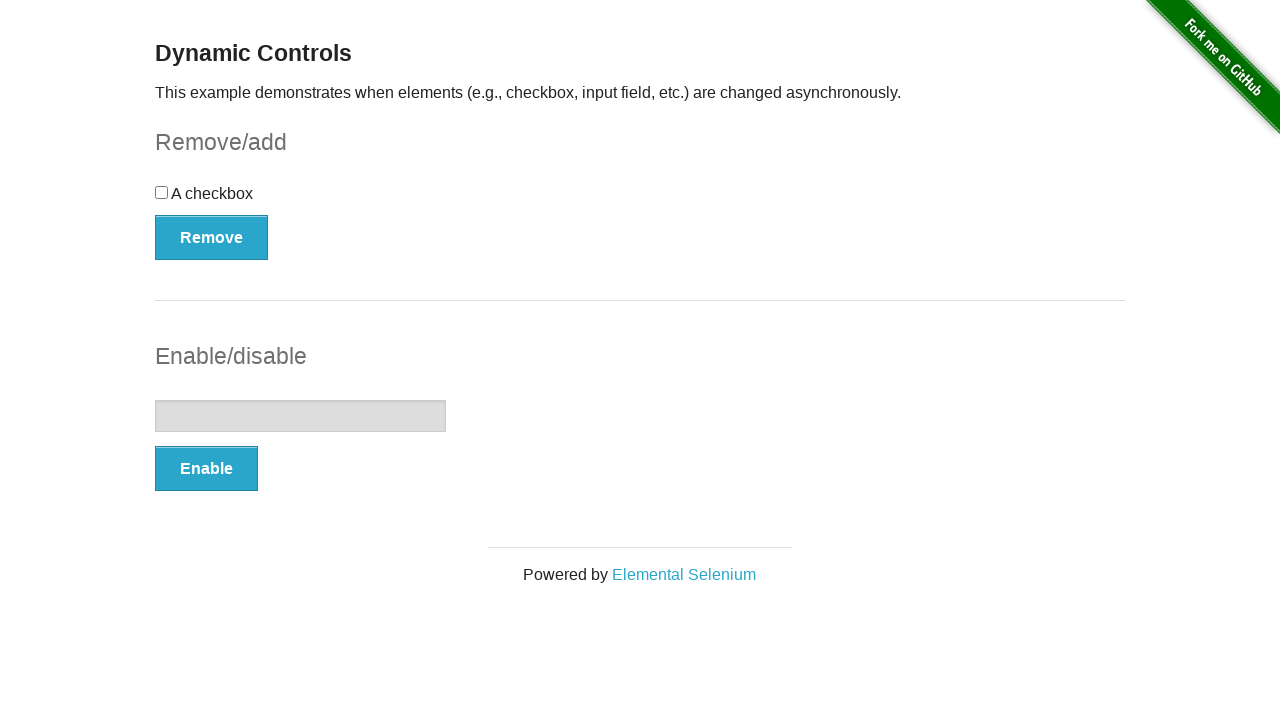

Clicked the checkbox at (640, 200) on #checkbox
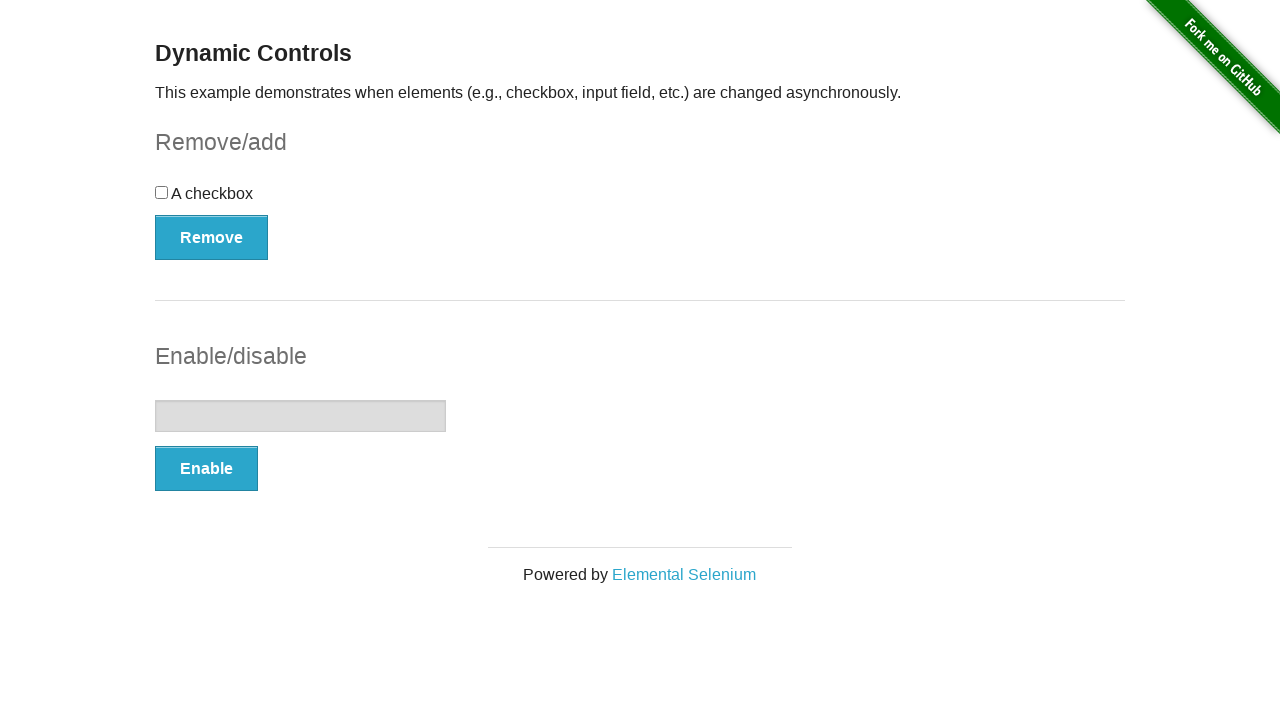

Clicked the Remove button at (212, 237) on xpath=//form[@id='checkbox-example']/button[@type='button']
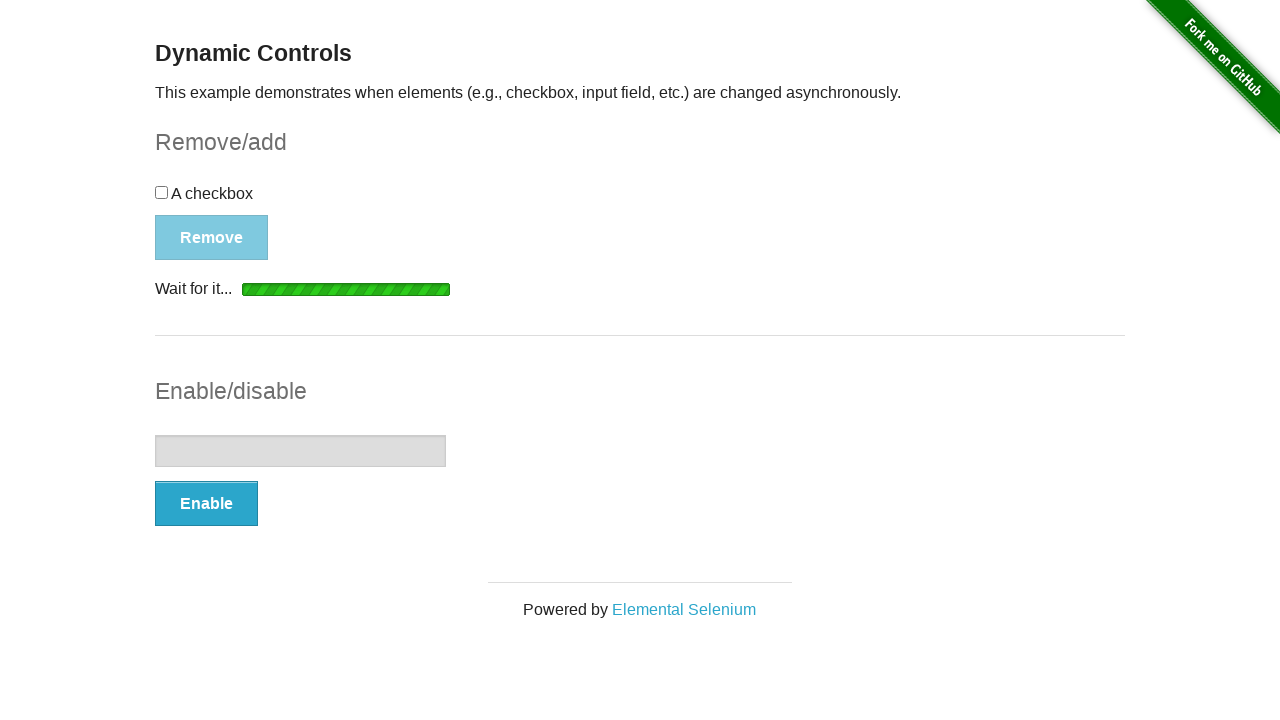

Verified checkbox is hidden/removed from DOM
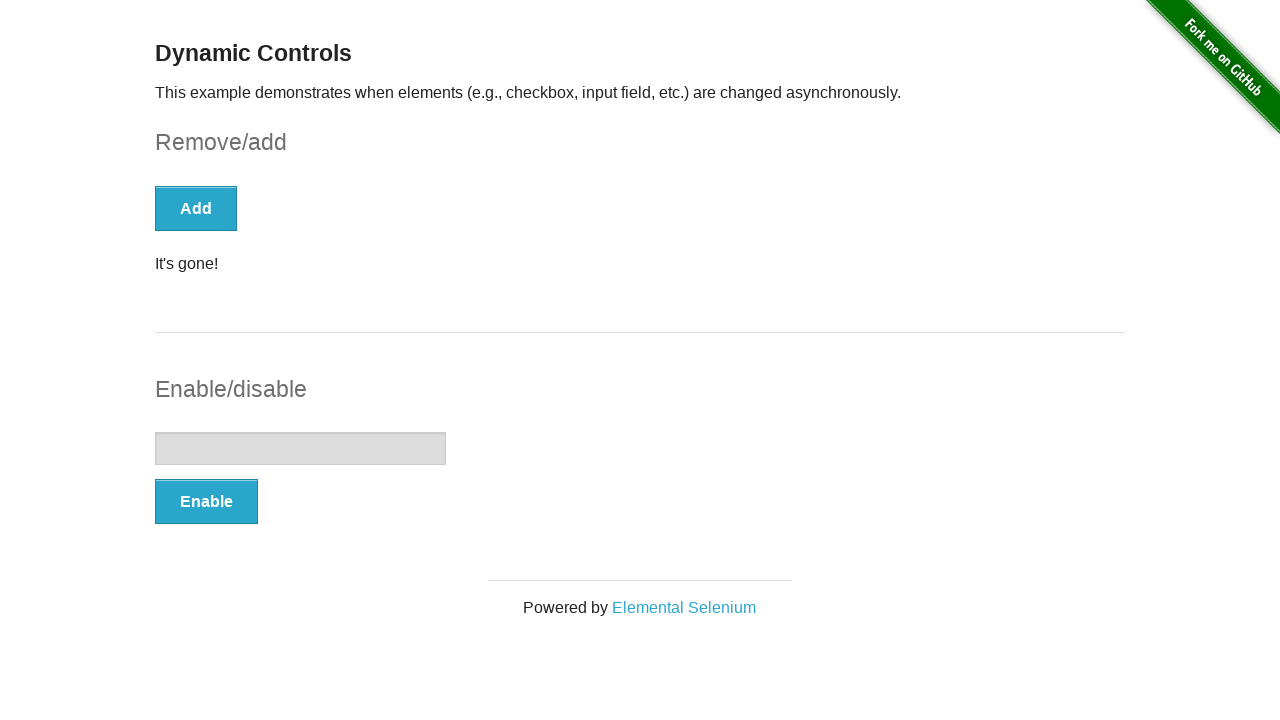

Clicked the Add button to restore checkbox at (196, 208) on xpath=//form[@id='checkbox-example']/button[@type='button']
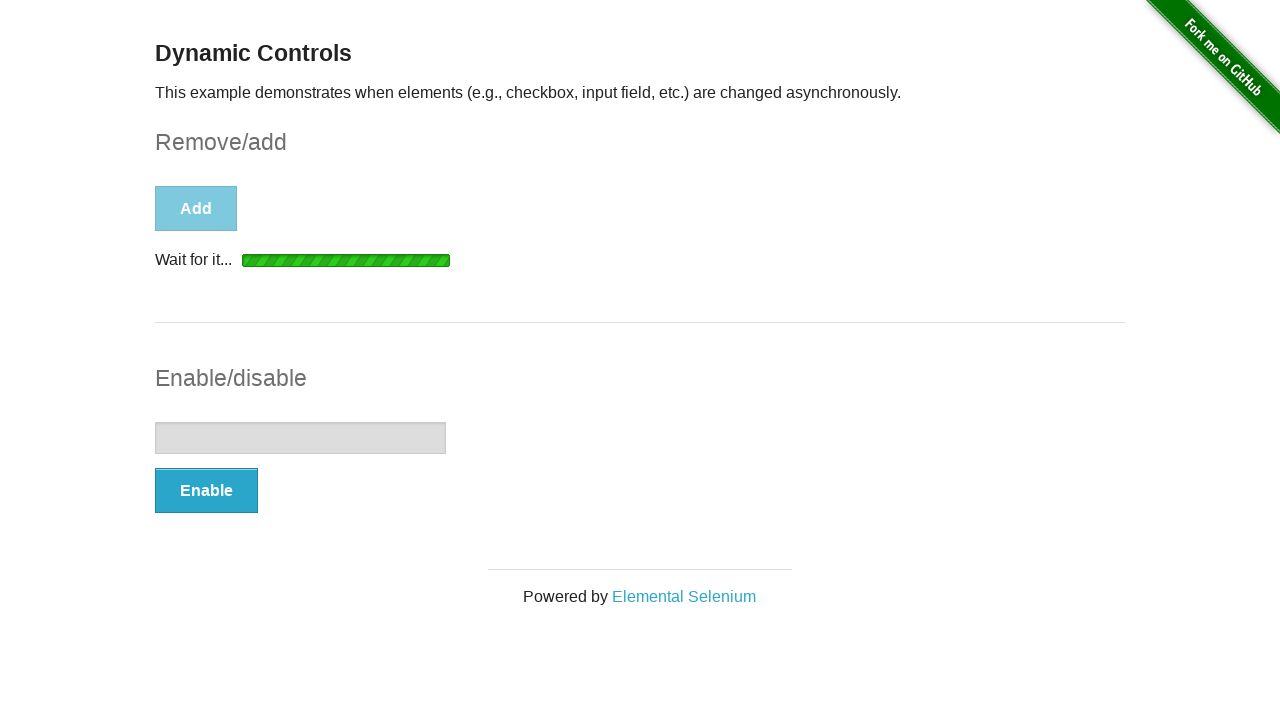

Verified checkbox is visible again after being re-added
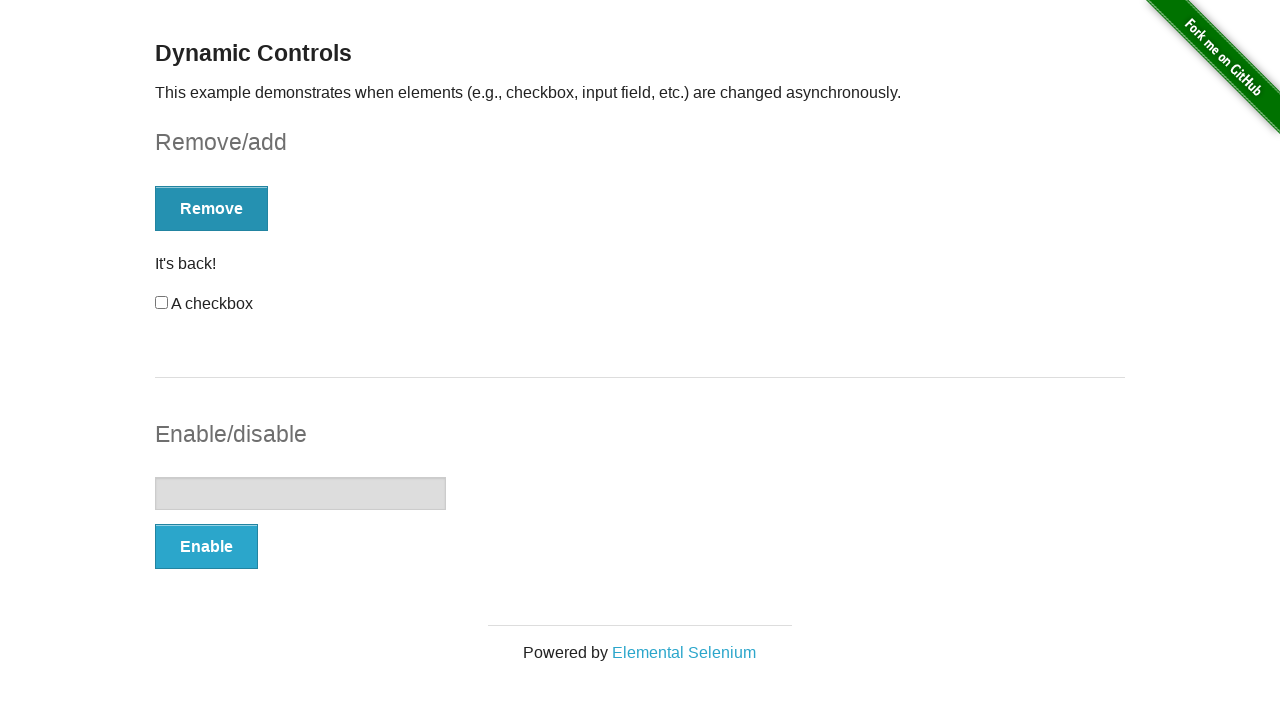

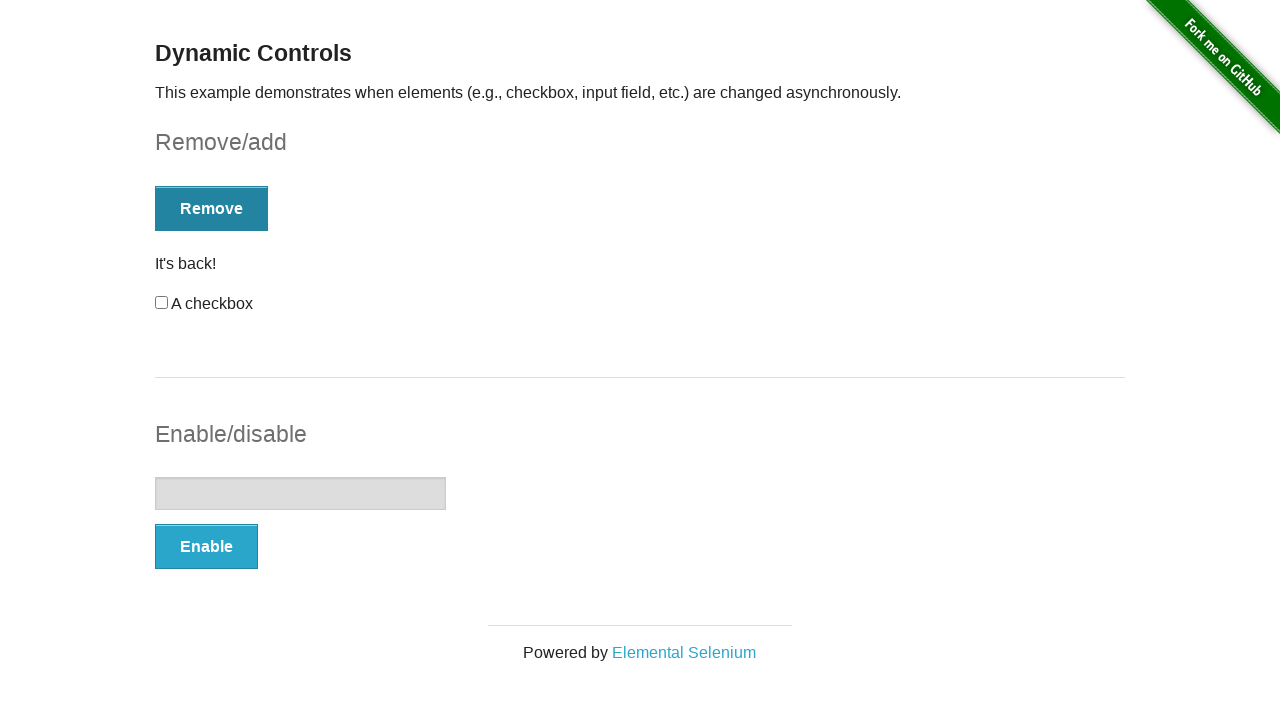